Tests submitting a wrong guess (3, 2, 1) in the NYT puzzle game and verifies the guess appears in a failure state div with the correct values

Starting URL: https://tnelson.github.io/reactNYT/

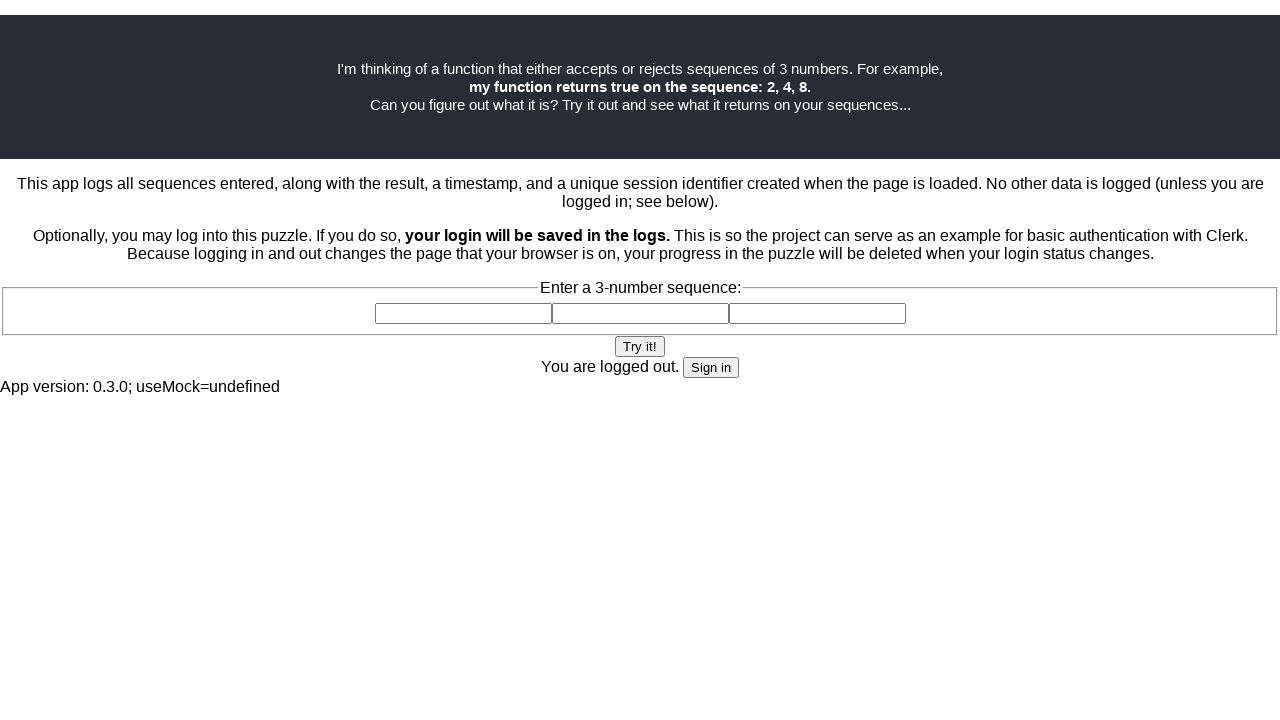

Waited for new round element to load
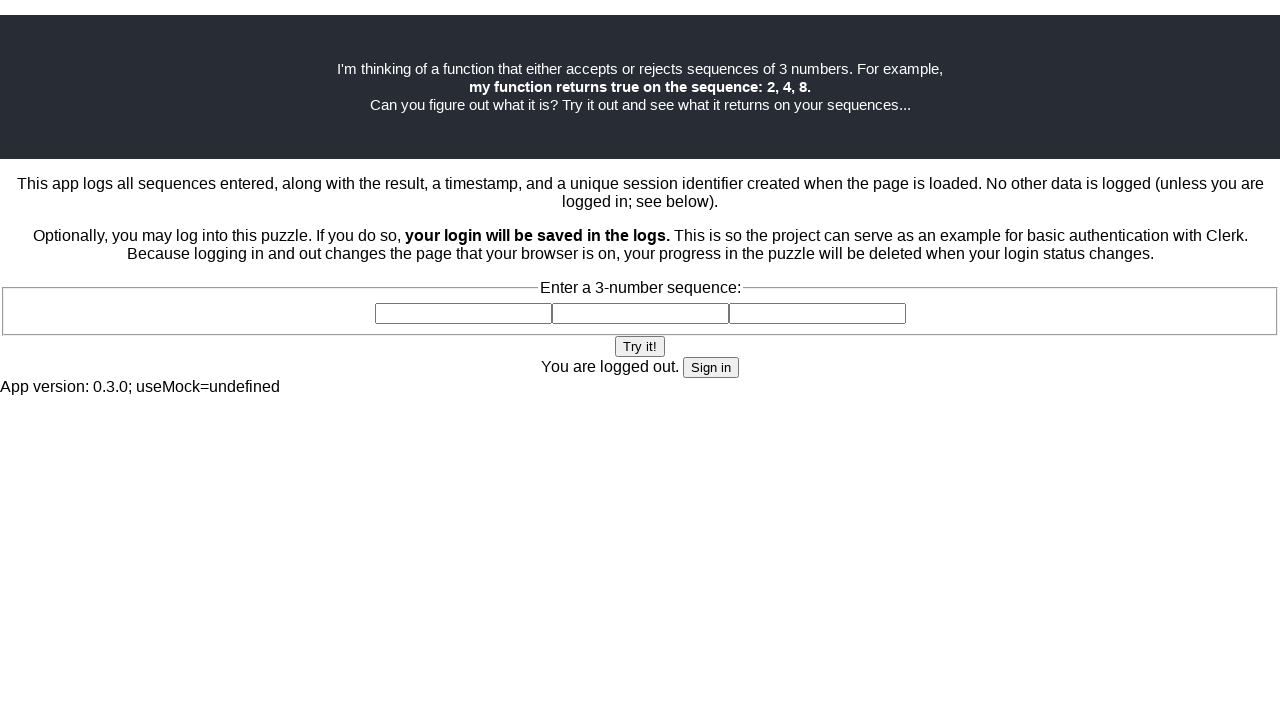

Located all input fields in the new round element
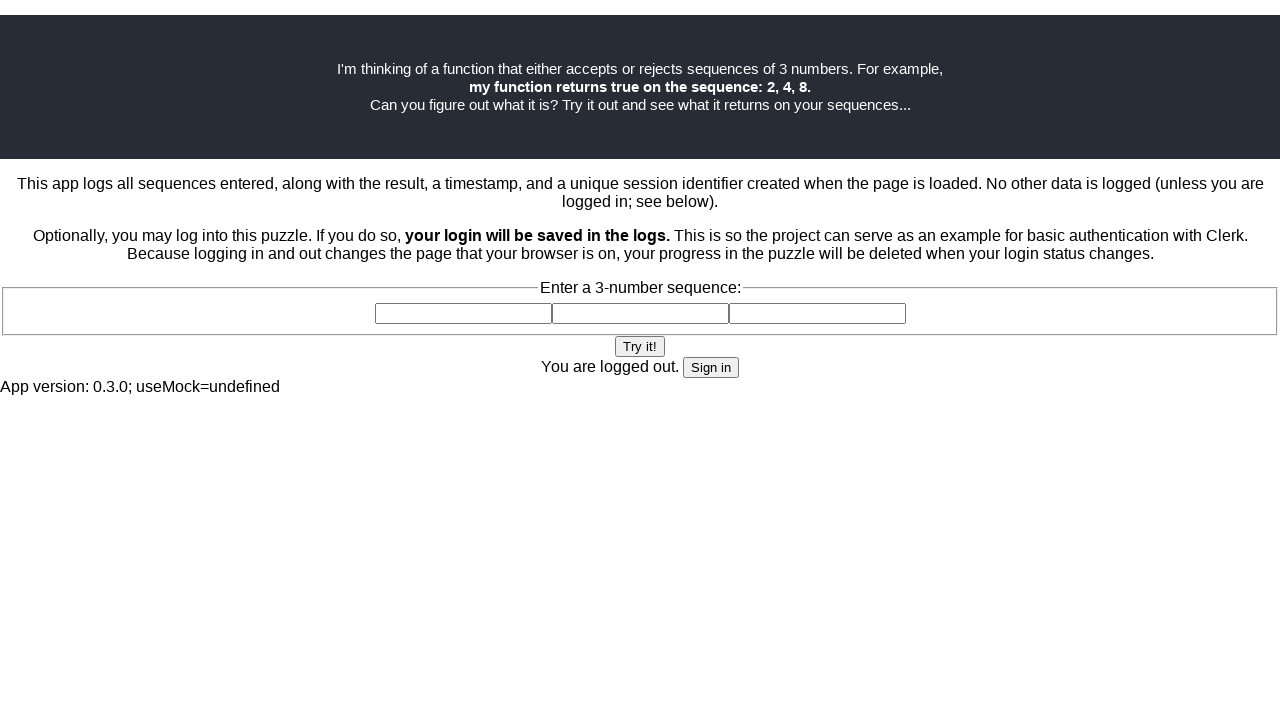

Filled input field with value 3 on .new-round input >> nth=0
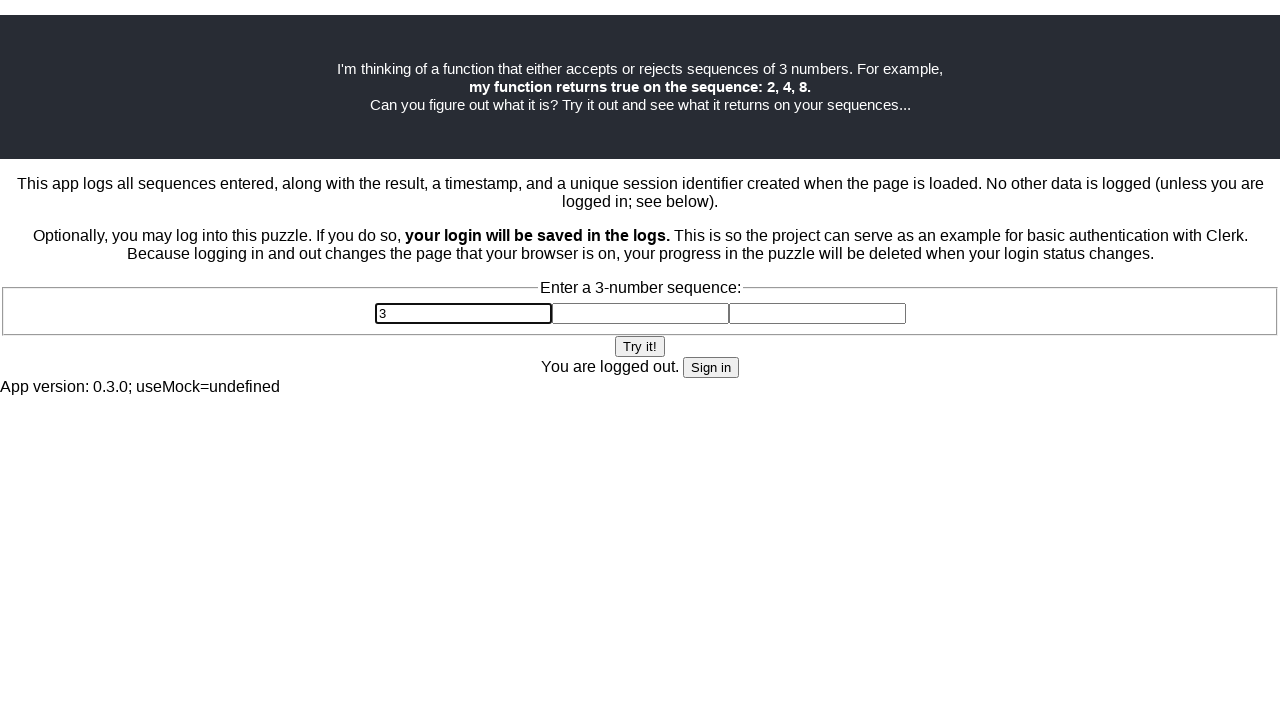

Filled input field with value 2 on .new-round input >> nth=1
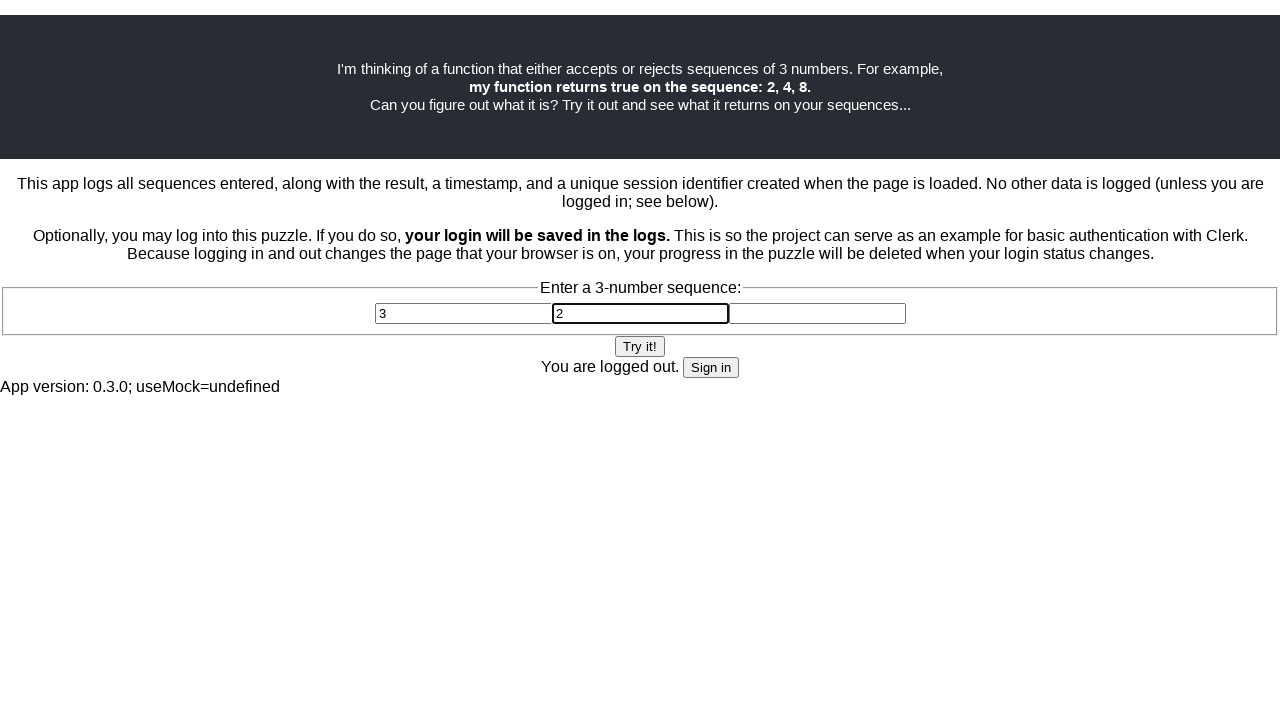

Filled input field with value 1 on .new-round input >> nth=2
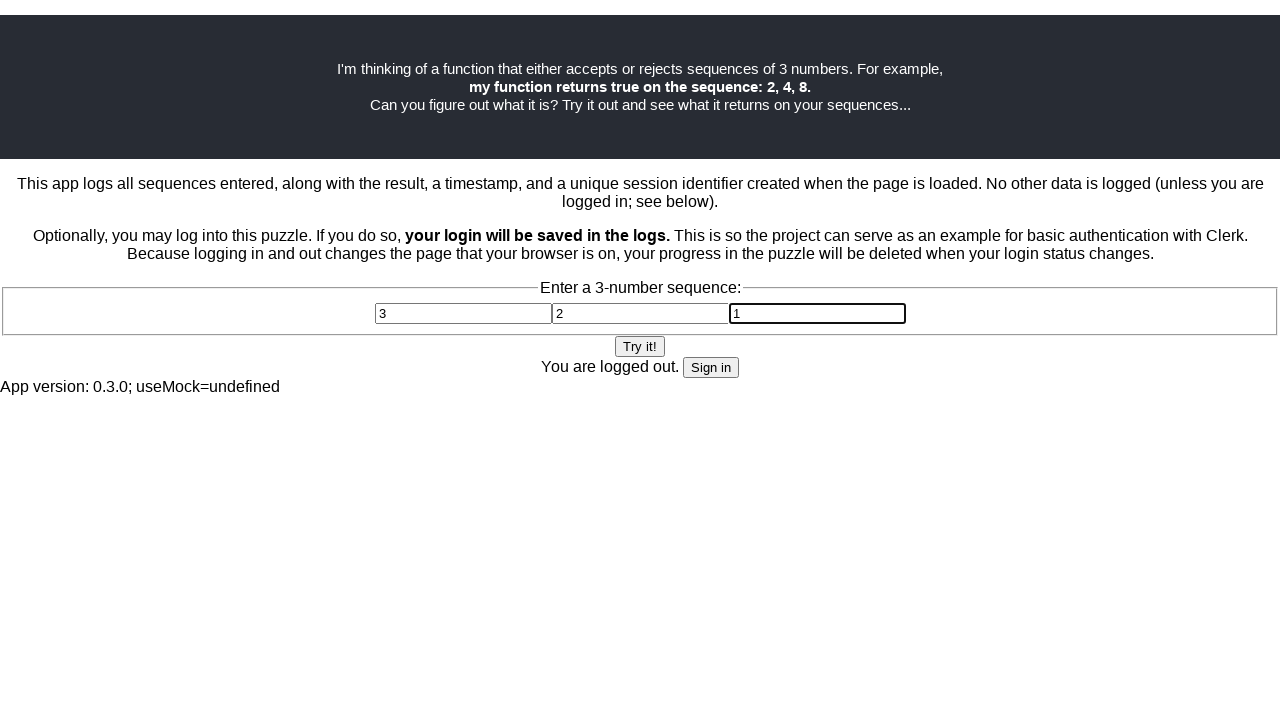

Clicked submit button to submit the wrong guess at (640, 346) on .new-round button
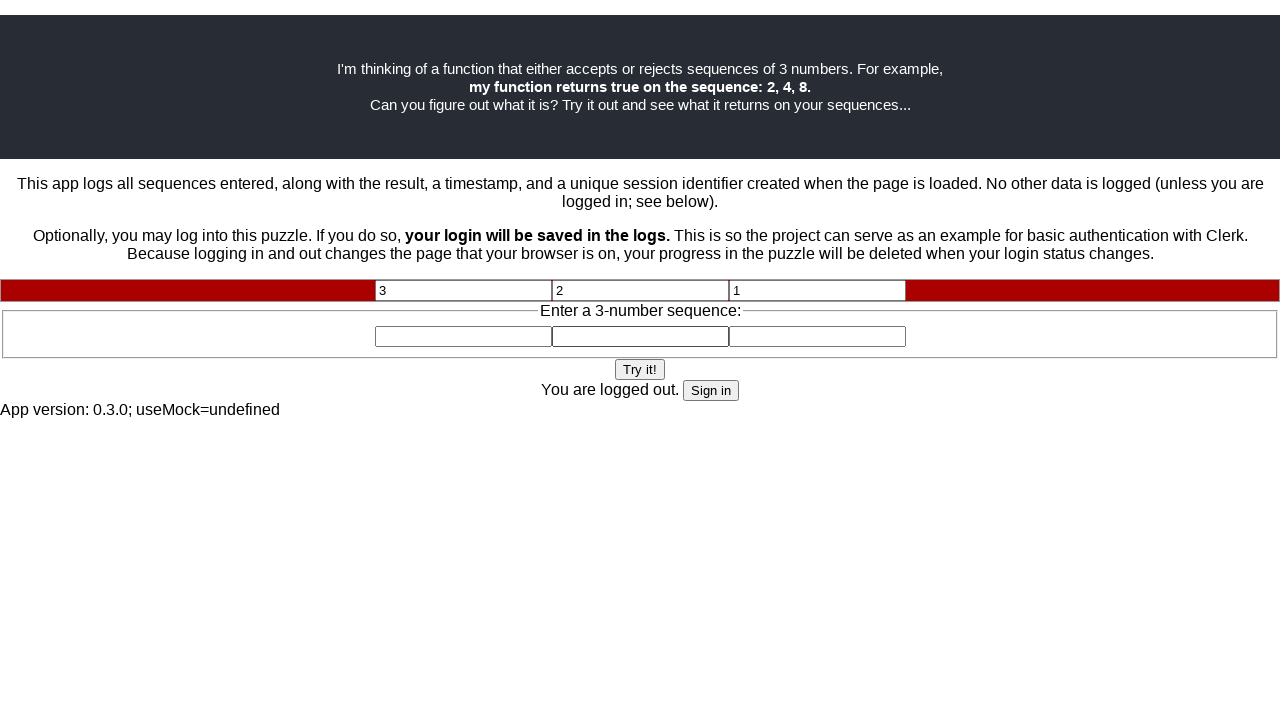

Waited for incorrect guess round element to appear
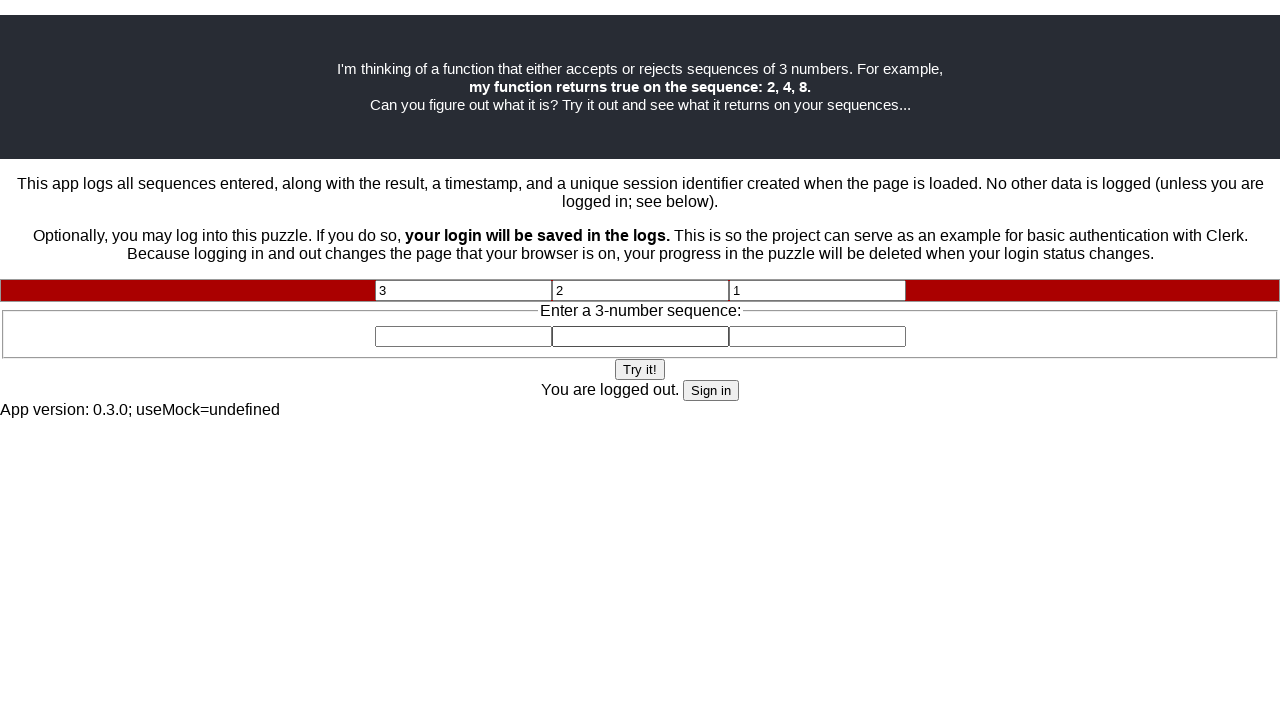

Located all input fields in the incorrect guess round
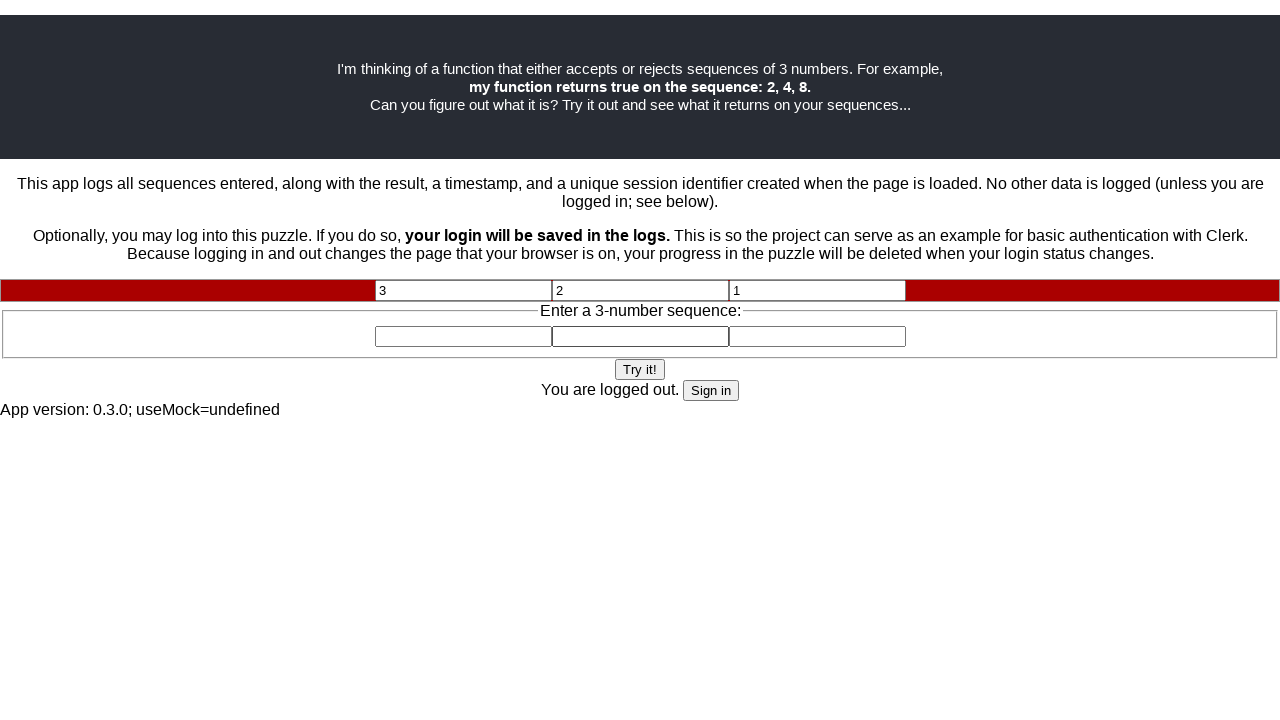

Verified that there are exactly 3 input fields in the incorrect guess round
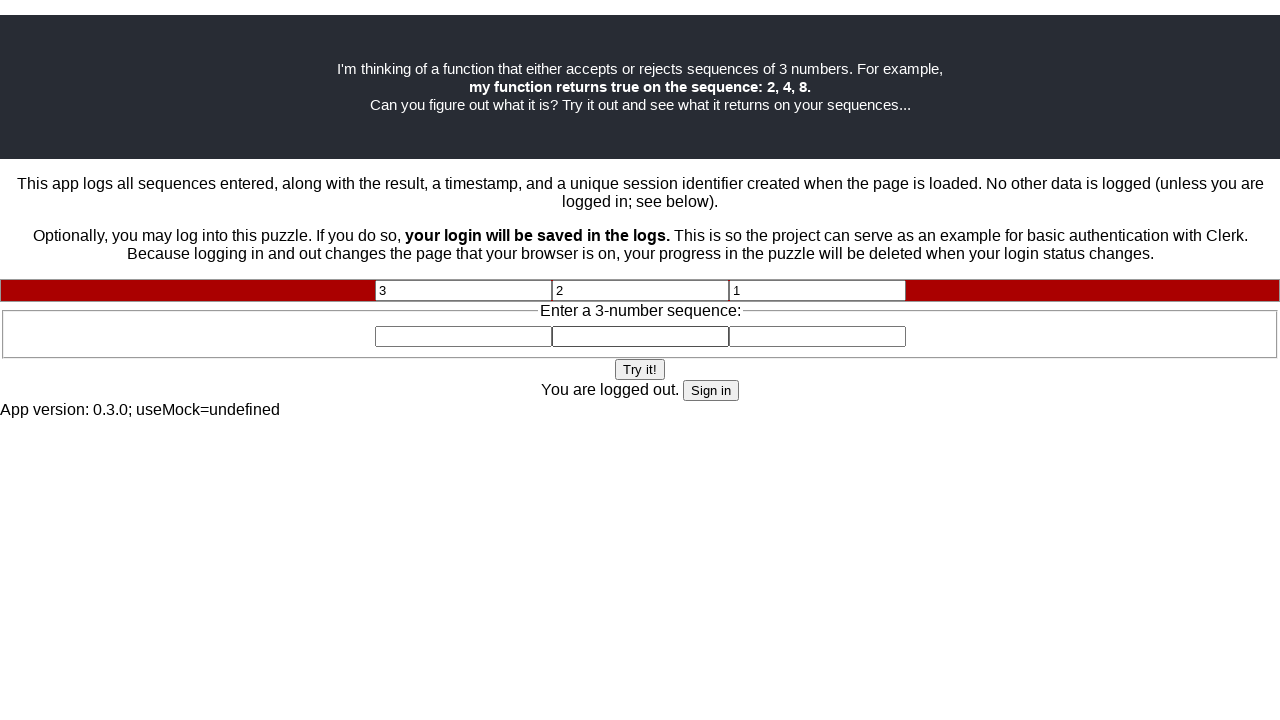

Verified that the first input field contains the value '3'
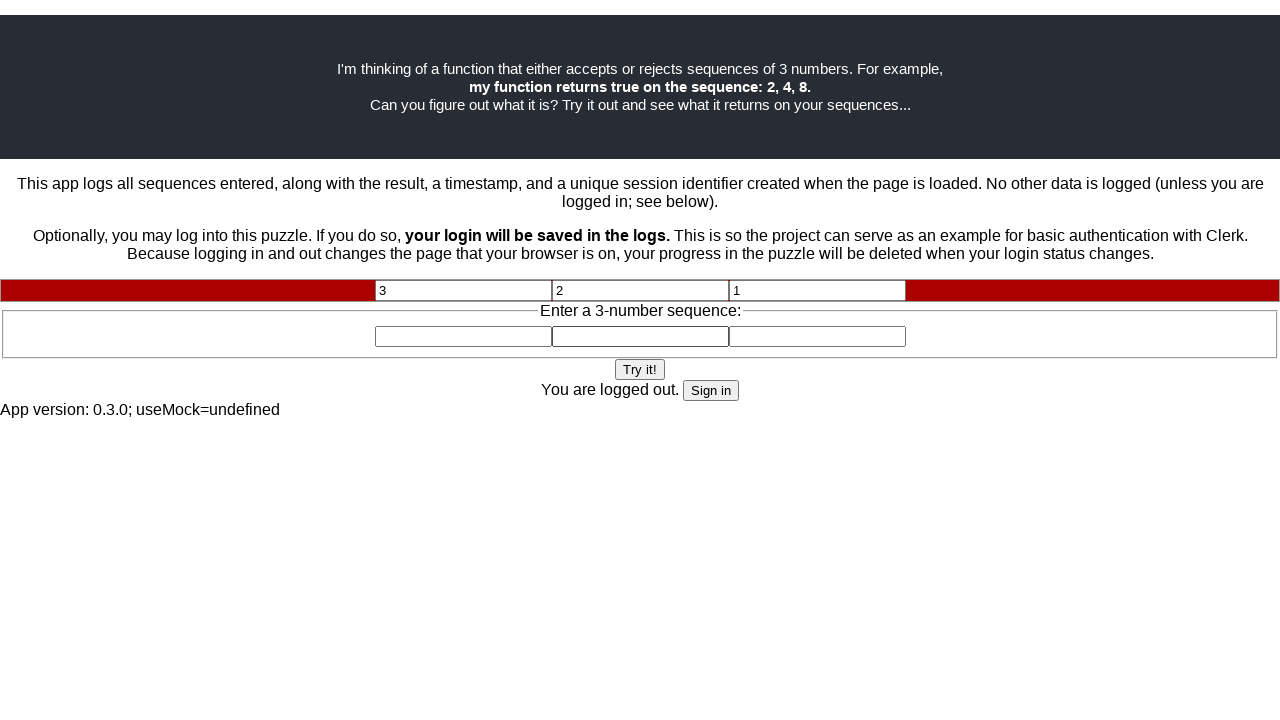

Verified that the second input field contains the value '2'
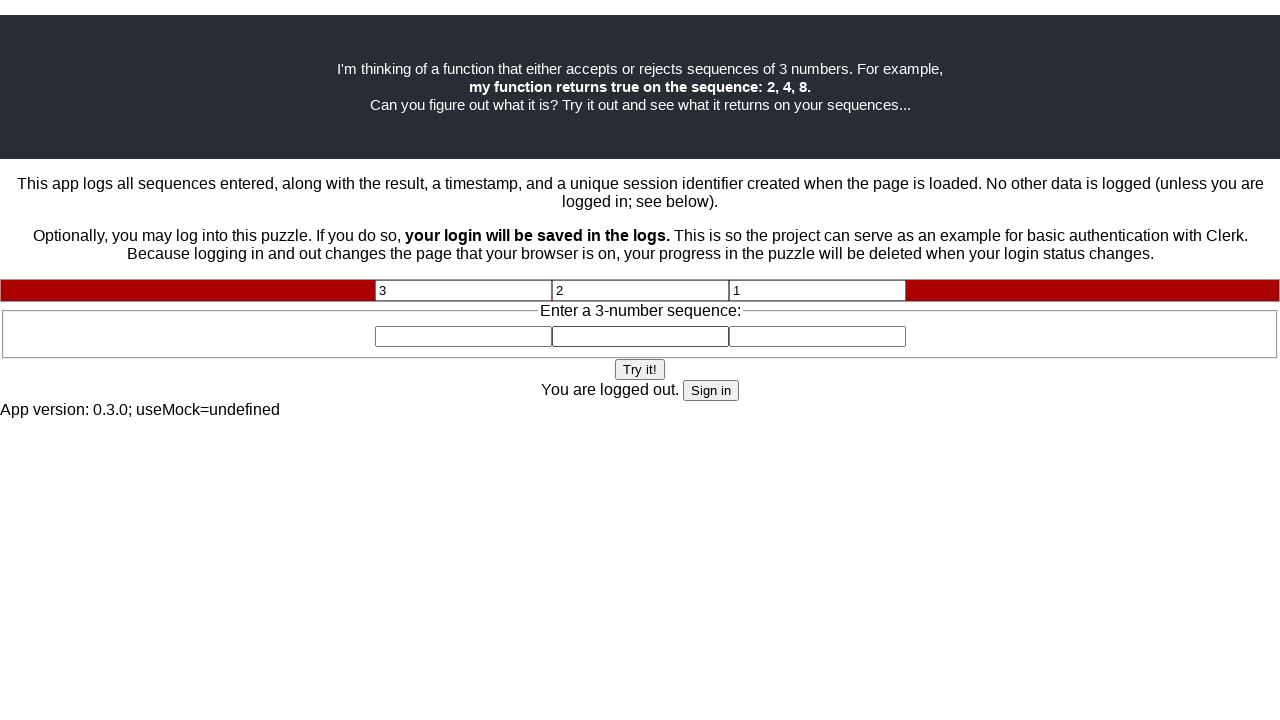

Verified that the third input field contains the value '1'
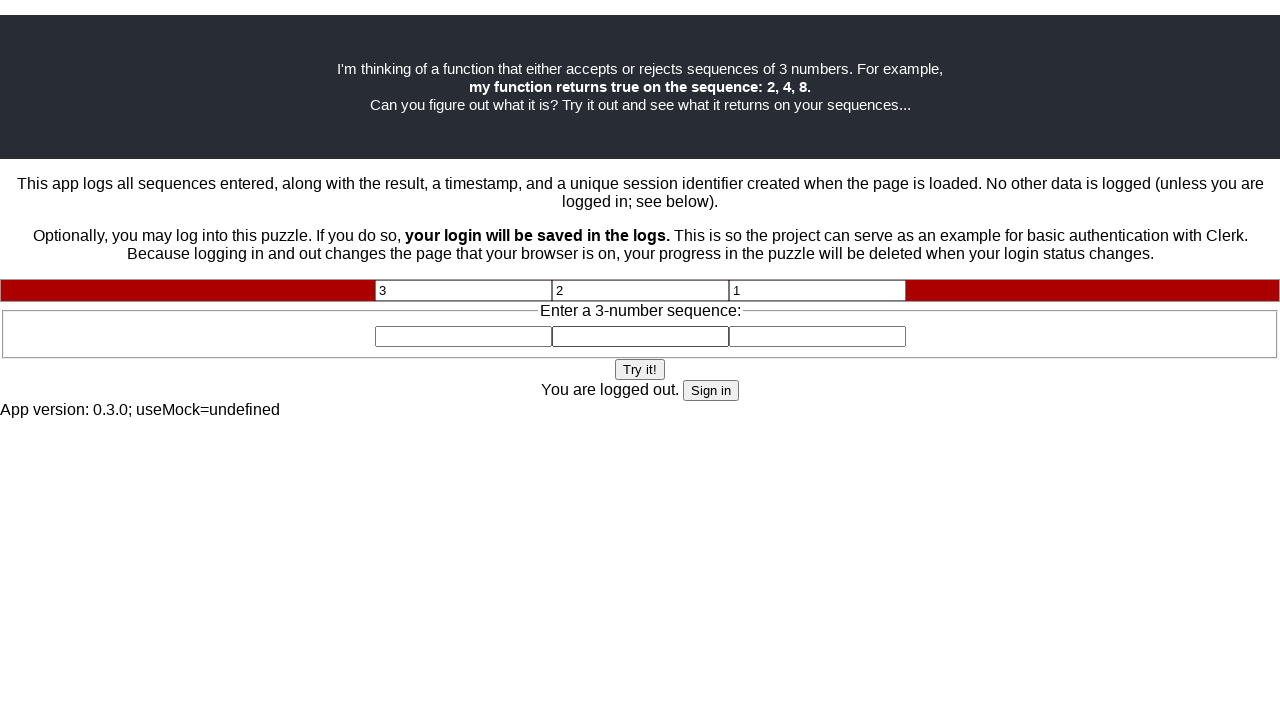

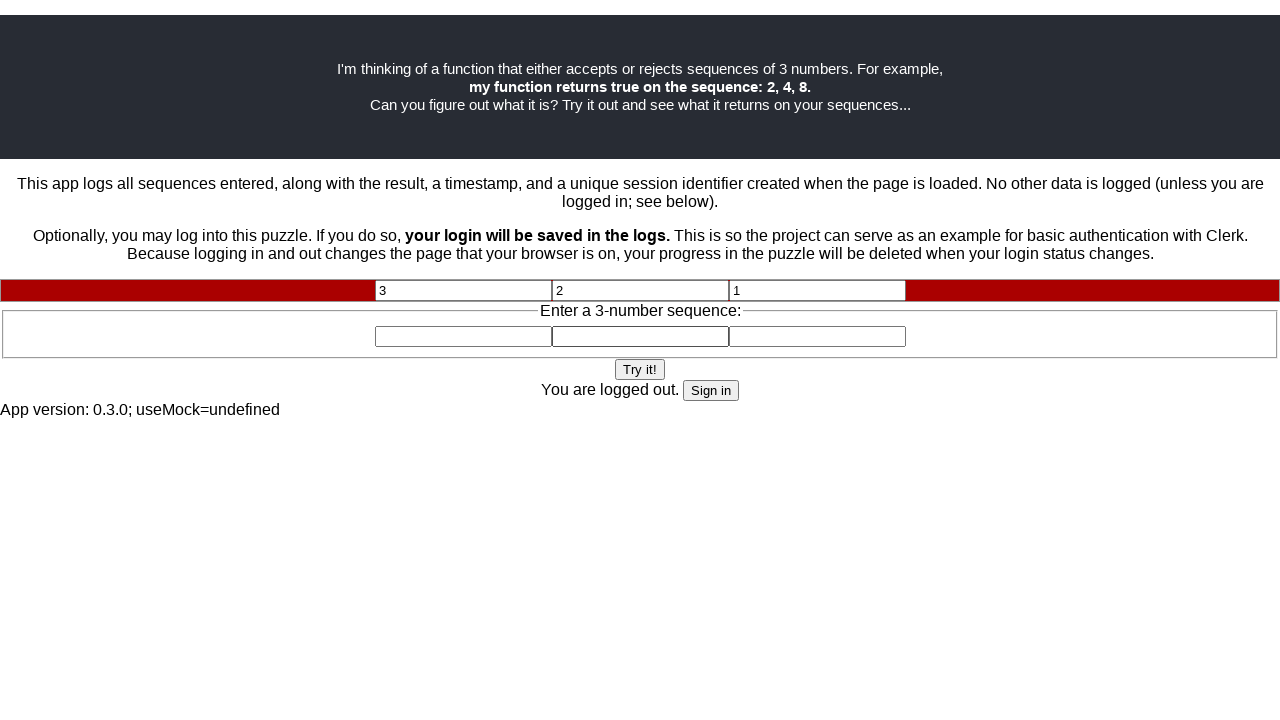